Navigates to jQuery UI website, clicks on the Selectable menu item, and selects multiple items from a list using Ctrl+Click

Starting URL: https://jqueryui.com

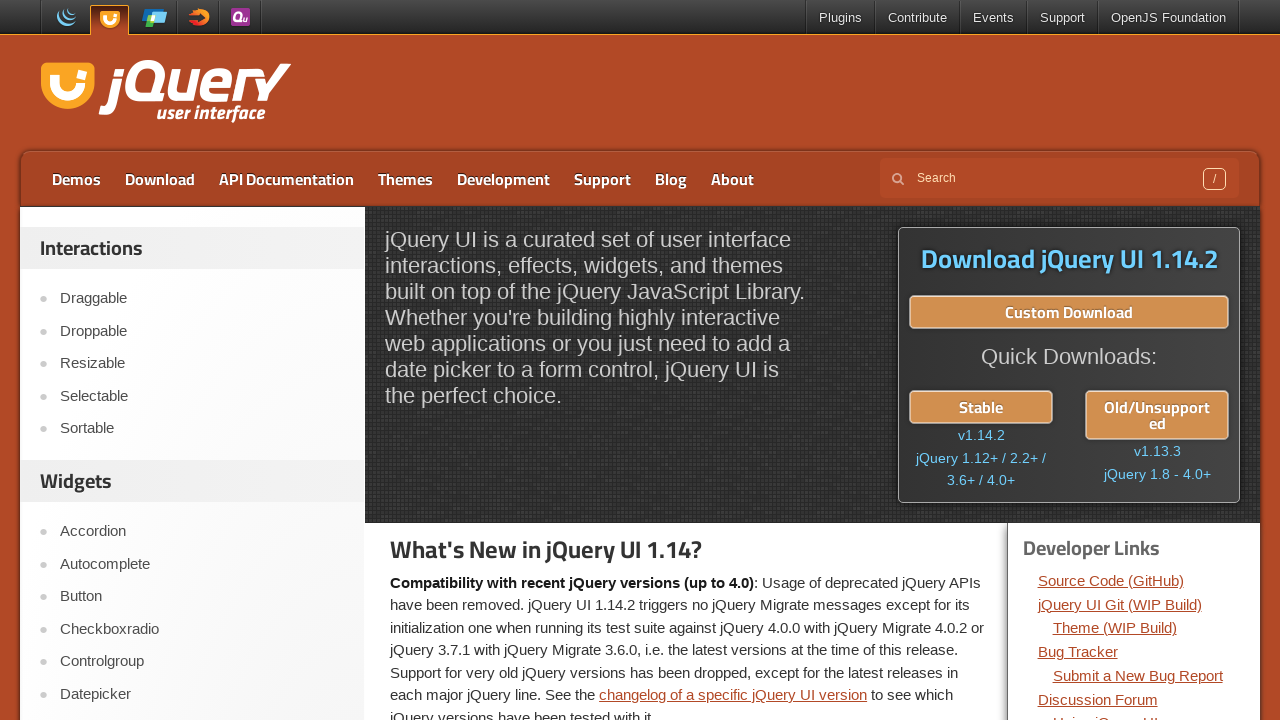

Clicked on Selectable menu item at (202, 396) on xpath=//a[text()='Selectable']
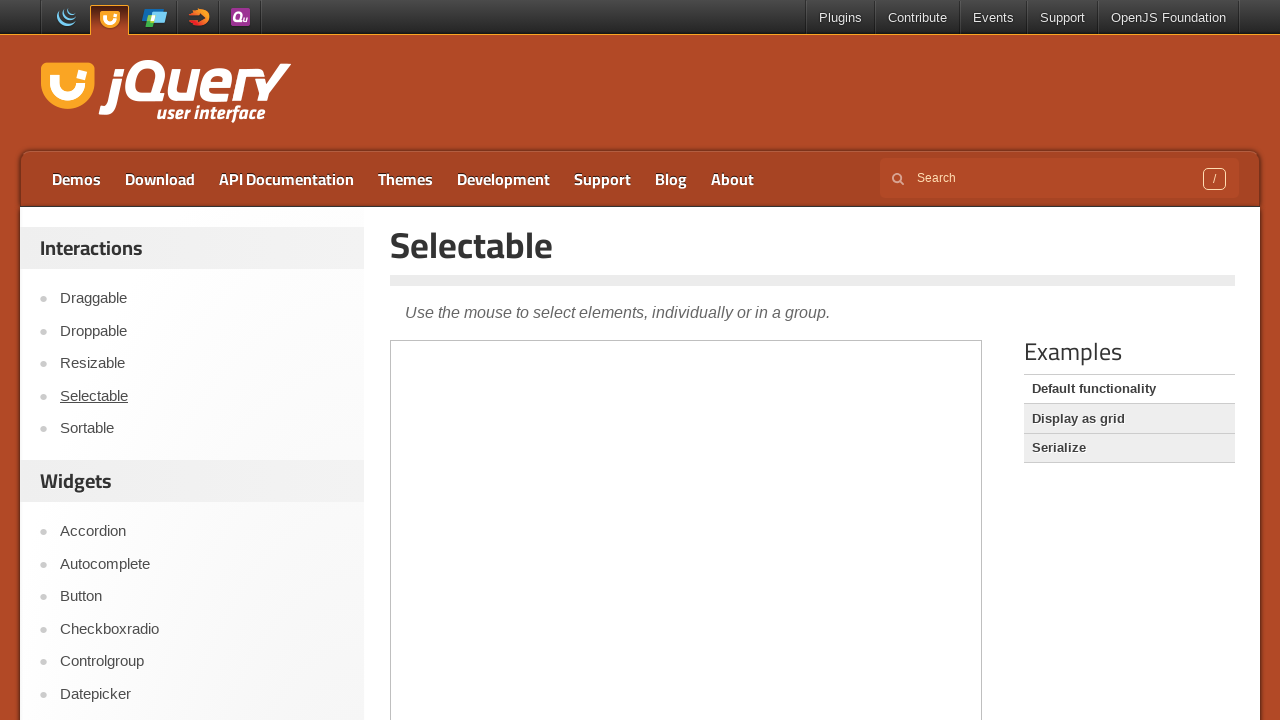

Located demo iframe
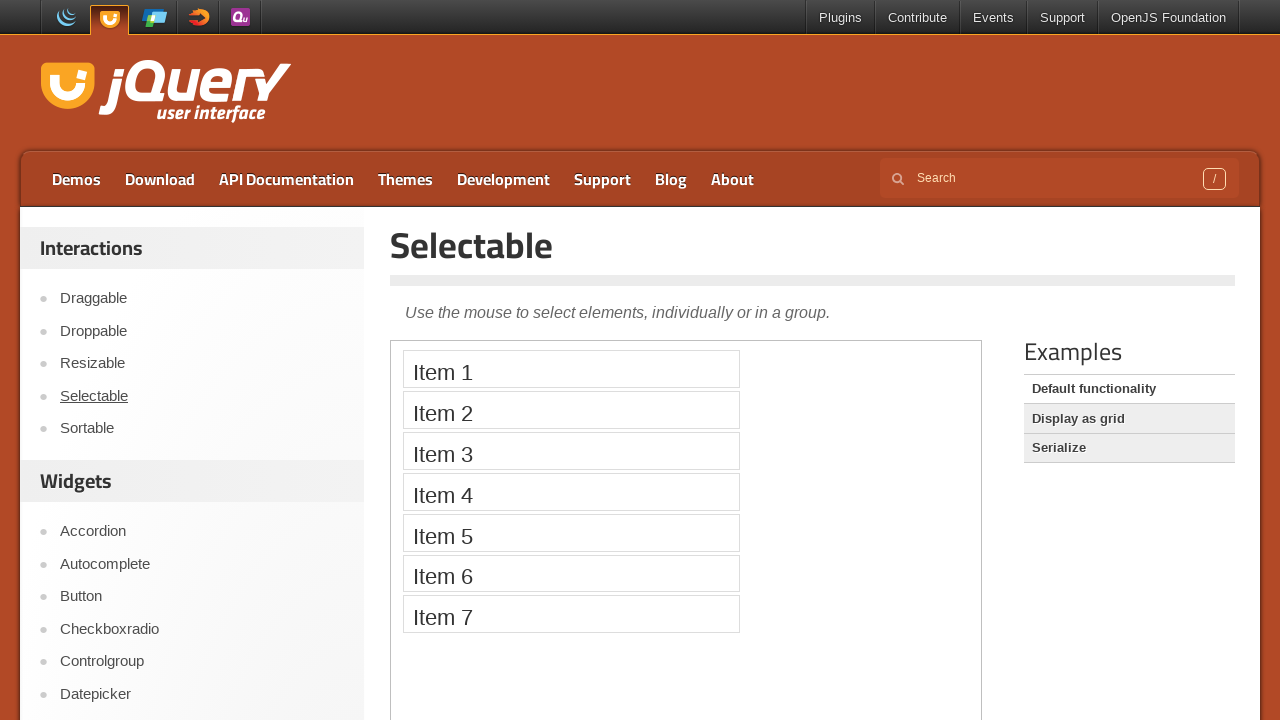

Retrieved all selectable list items
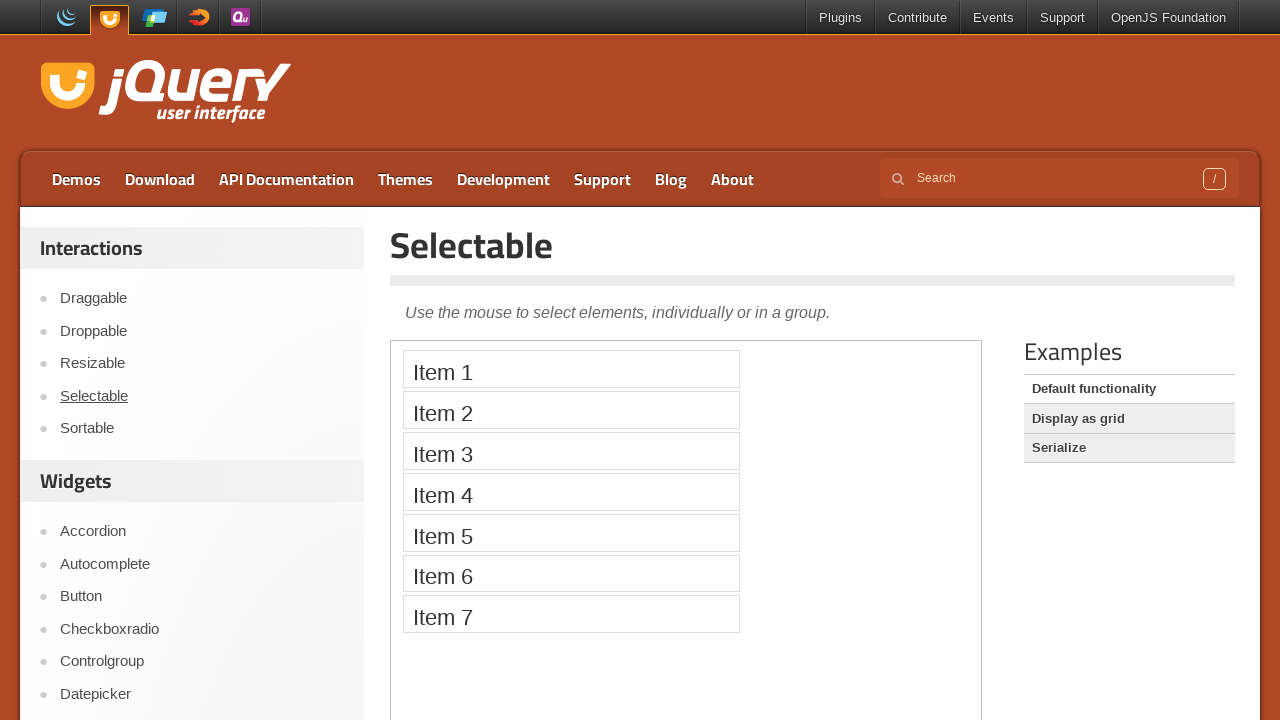

Clicked first item in selectable list at (571, 369) on iframe.demo-frame >> nth=0 >> internal:control=enter-frame >> xpath=//ol[@id='se
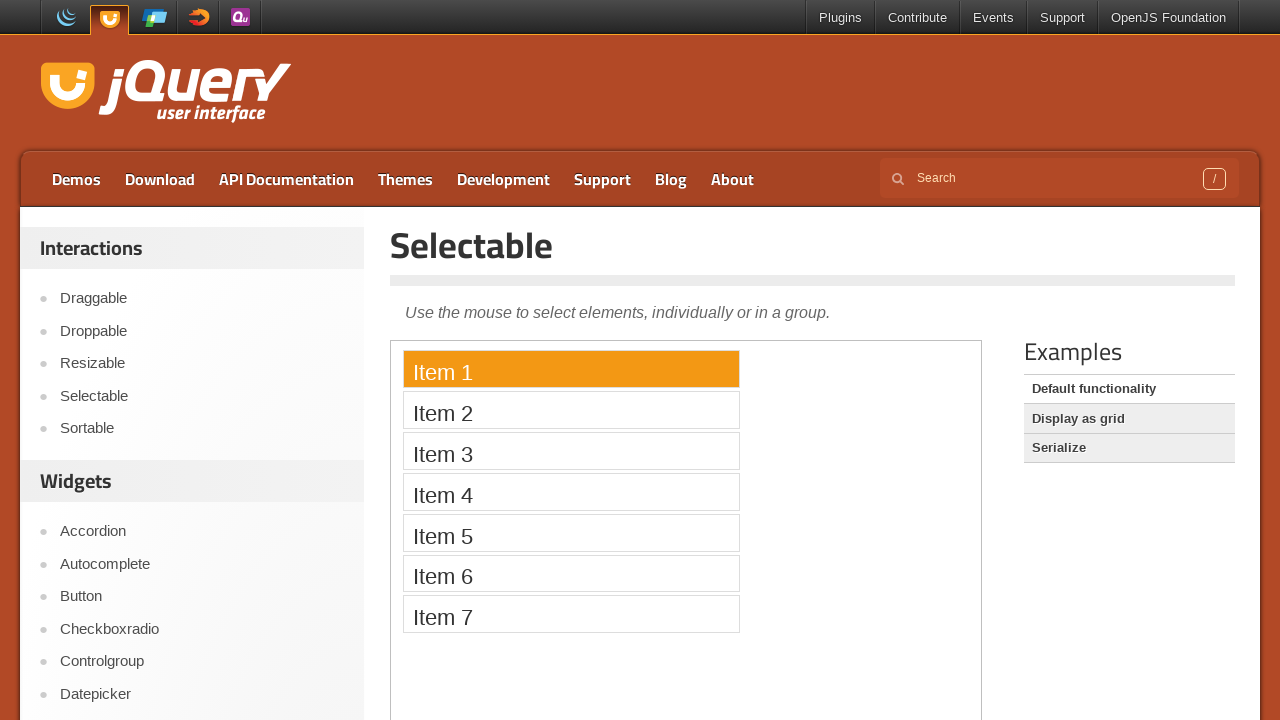

Ctrl+clicked item 2 in selectable list at (571, 410) on iframe.demo-frame >> nth=0 >> internal:control=enter-frame >> xpath=//ol[@id='se
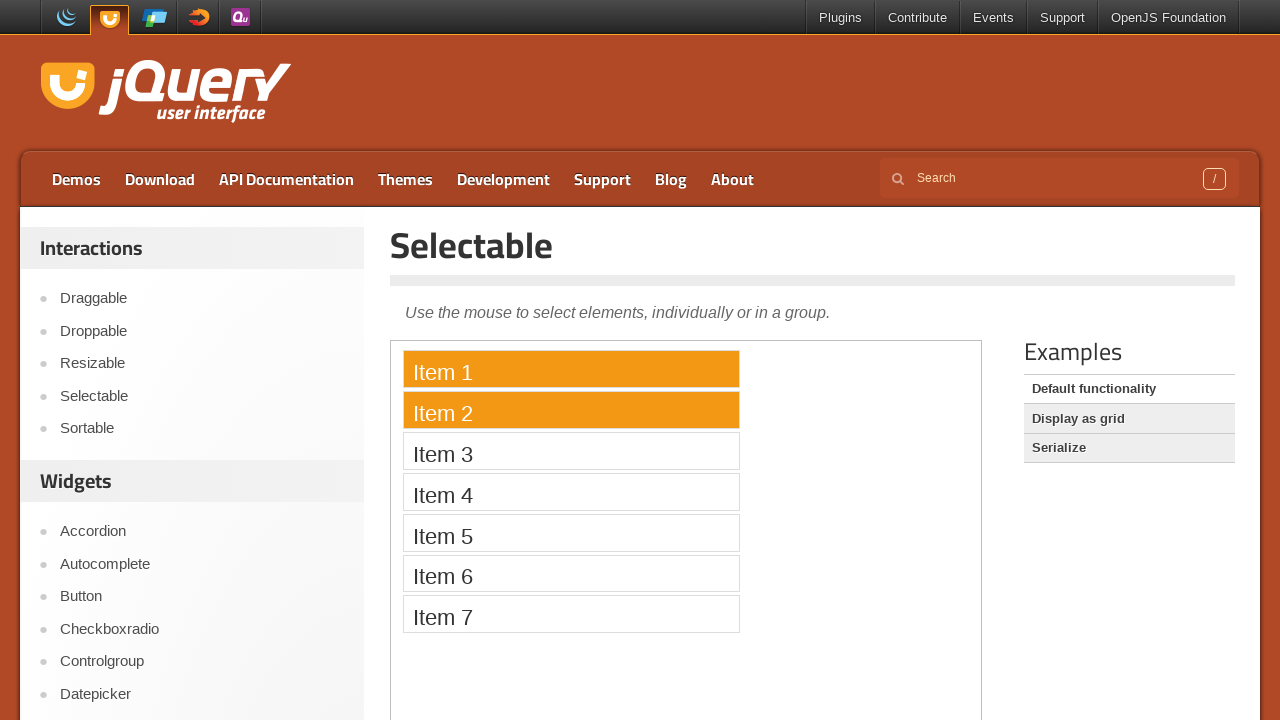

Ctrl+clicked item 3 in selectable list at (571, 451) on iframe.demo-frame >> nth=0 >> internal:control=enter-frame >> xpath=//ol[@id='se
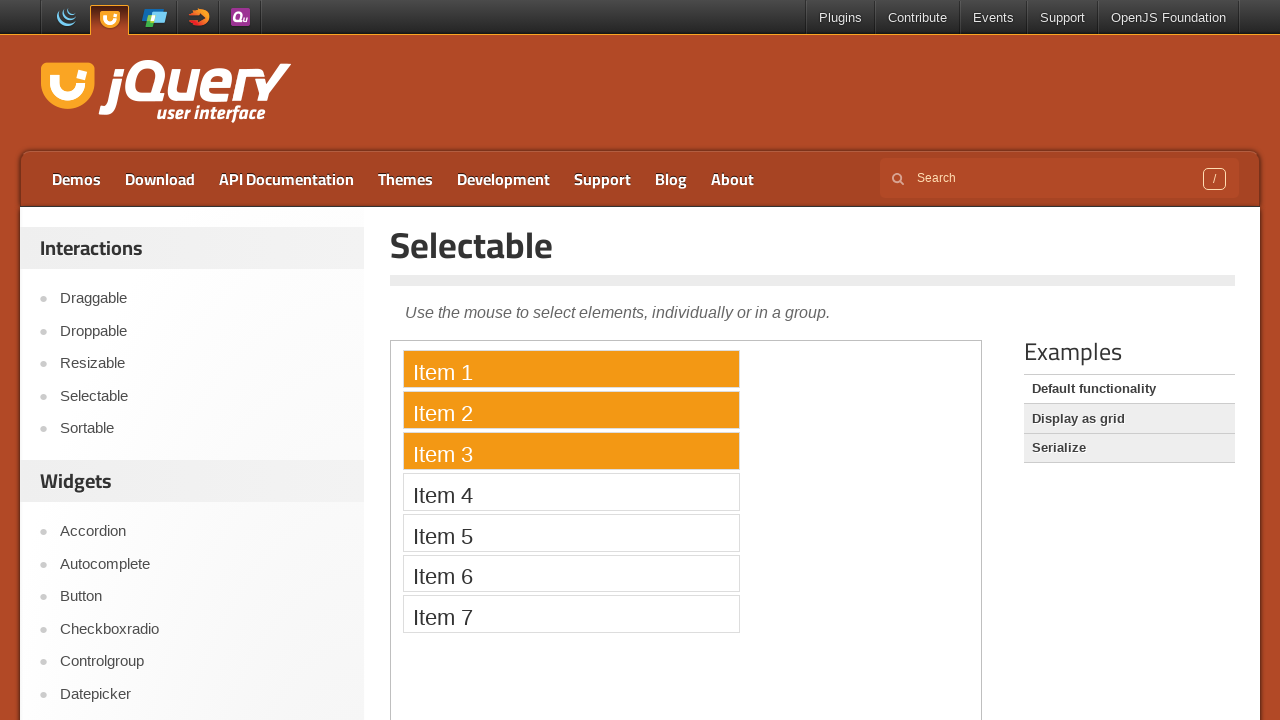

Ctrl+clicked item 4 in selectable list at (571, 492) on iframe.demo-frame >> nth=0 >> internal:control=enter-frame >> xpath=//ol[@id='se
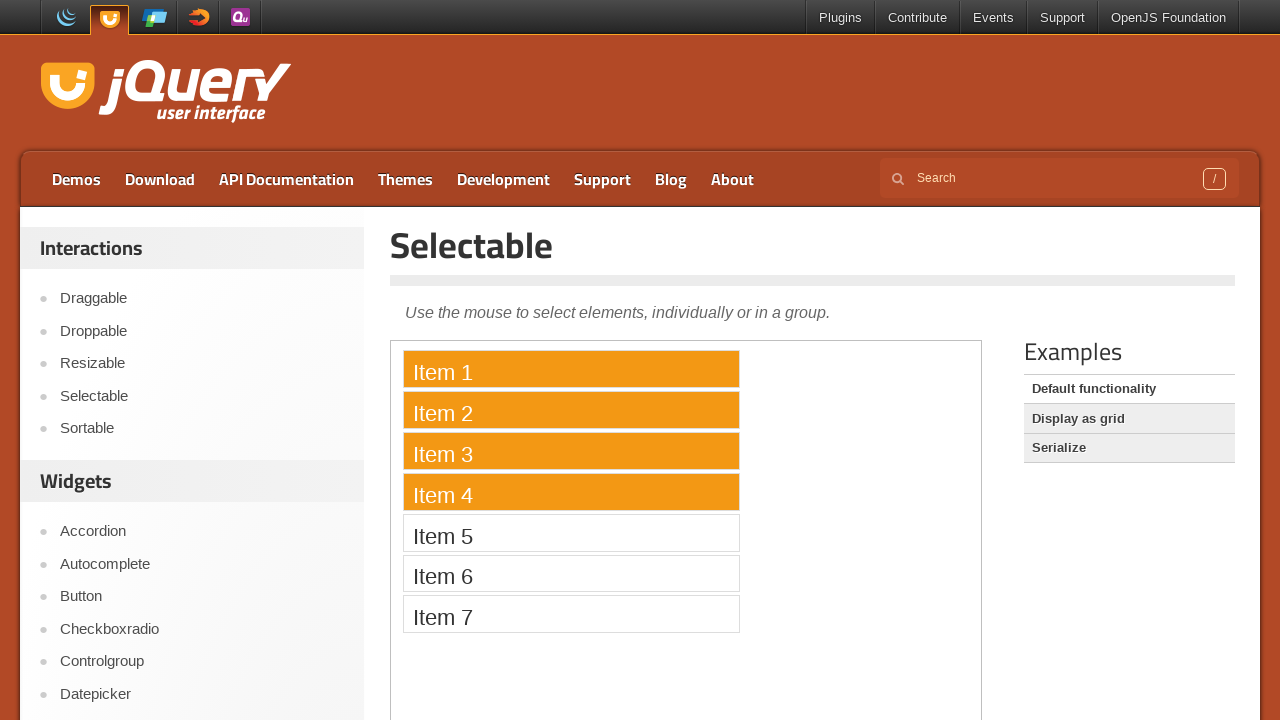

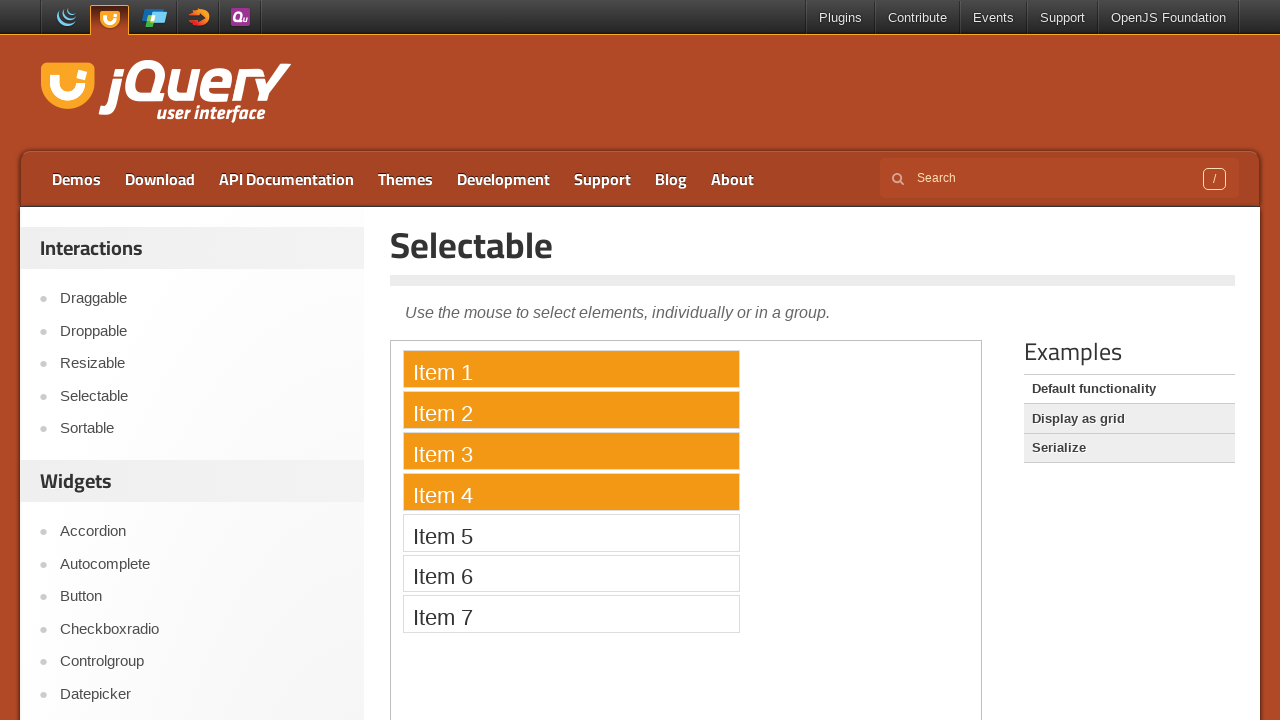